Selects a pizza crust option, adds to cart, and verifies the option appears in cart

Starting URL: https://pizzeria.skillbox.cc/

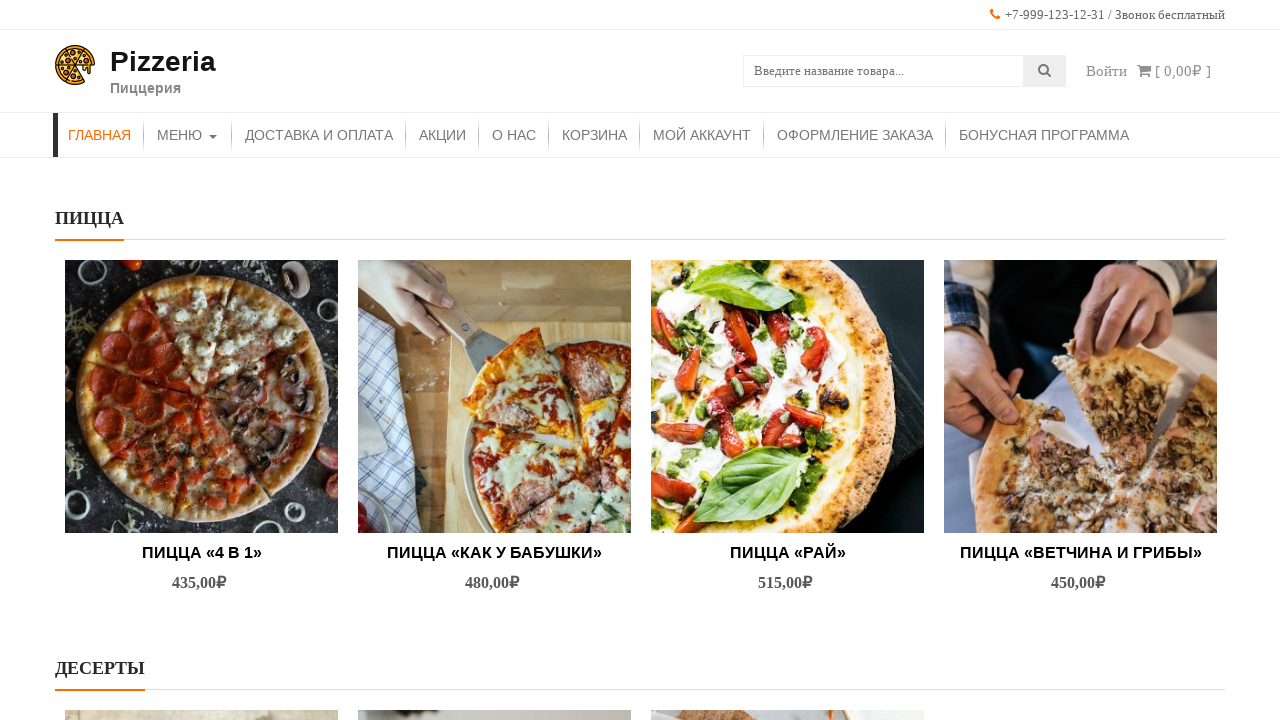

Clicked on pizza product 'Пицца «Как у бабушки»' at (494, 396) on internal:role=link[name="Пицца «Как у бабушки»"s]
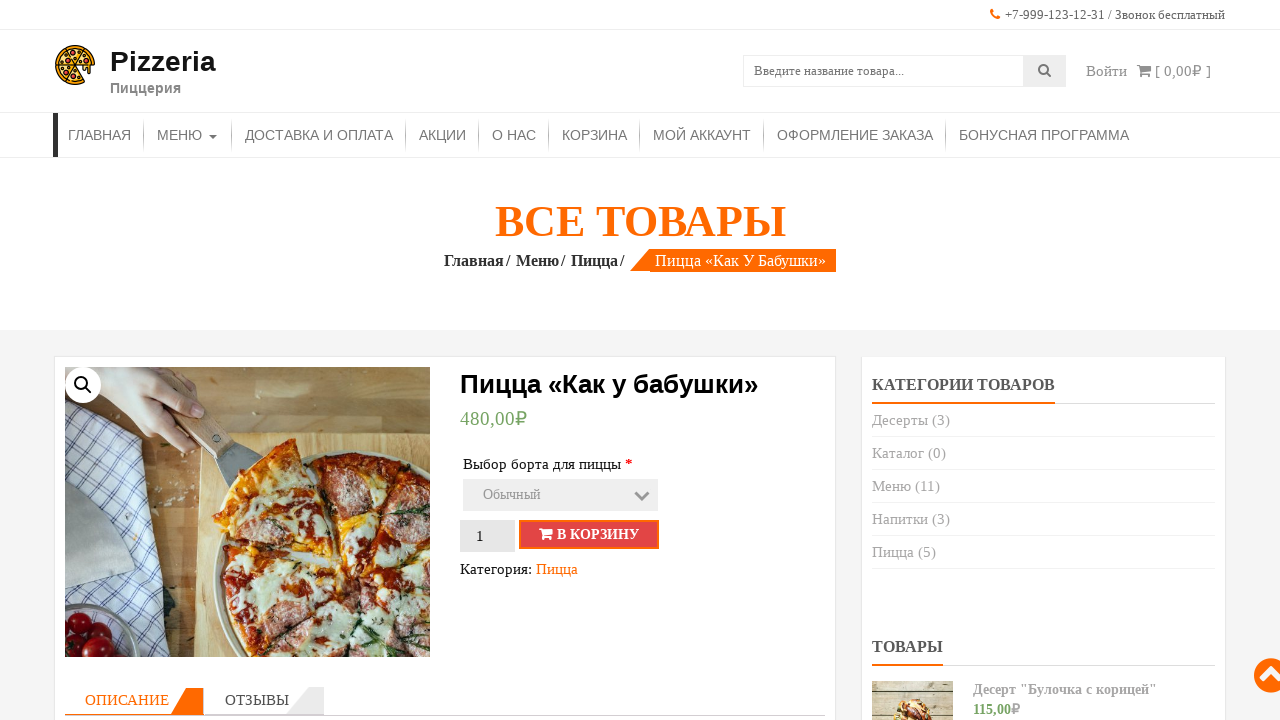

Selected crust option with value 65.00 on internal:label="\u0412\u044b\u0431\u043e\u0440 \u0431\u043e\u0440\u0442\u0430 \u
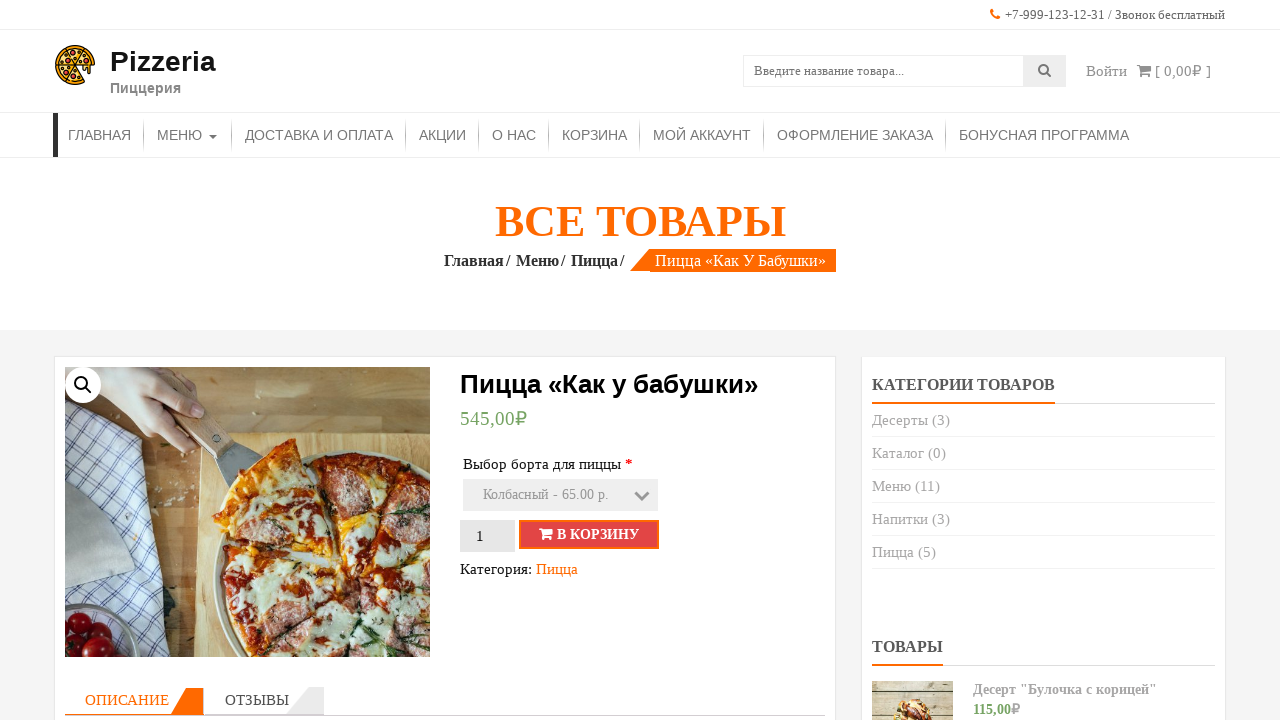

Clicked 'В корзину' button to add pizza to cart at (589, 535) on internal:role=button[name="В корзину"i]
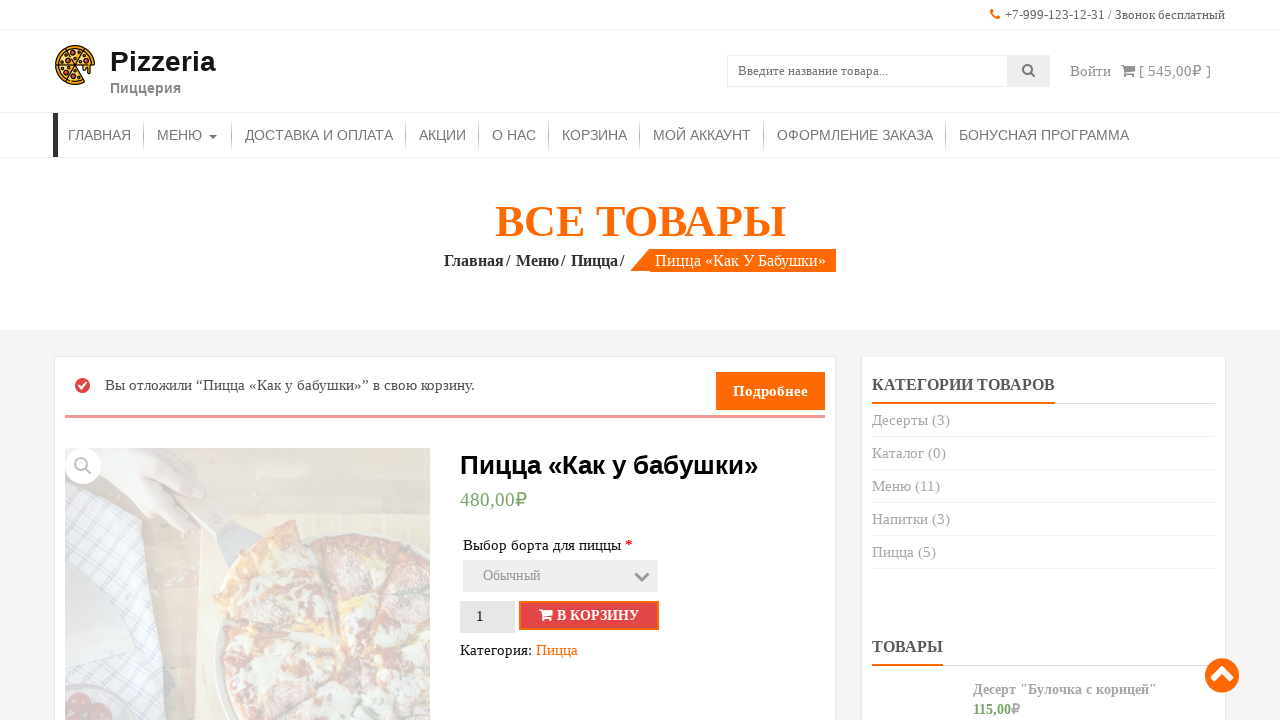

Clicked on cart link to navigate to cart page at (1128, 70) on internal:role=link[name=" [ 545,00₽ ]"i]
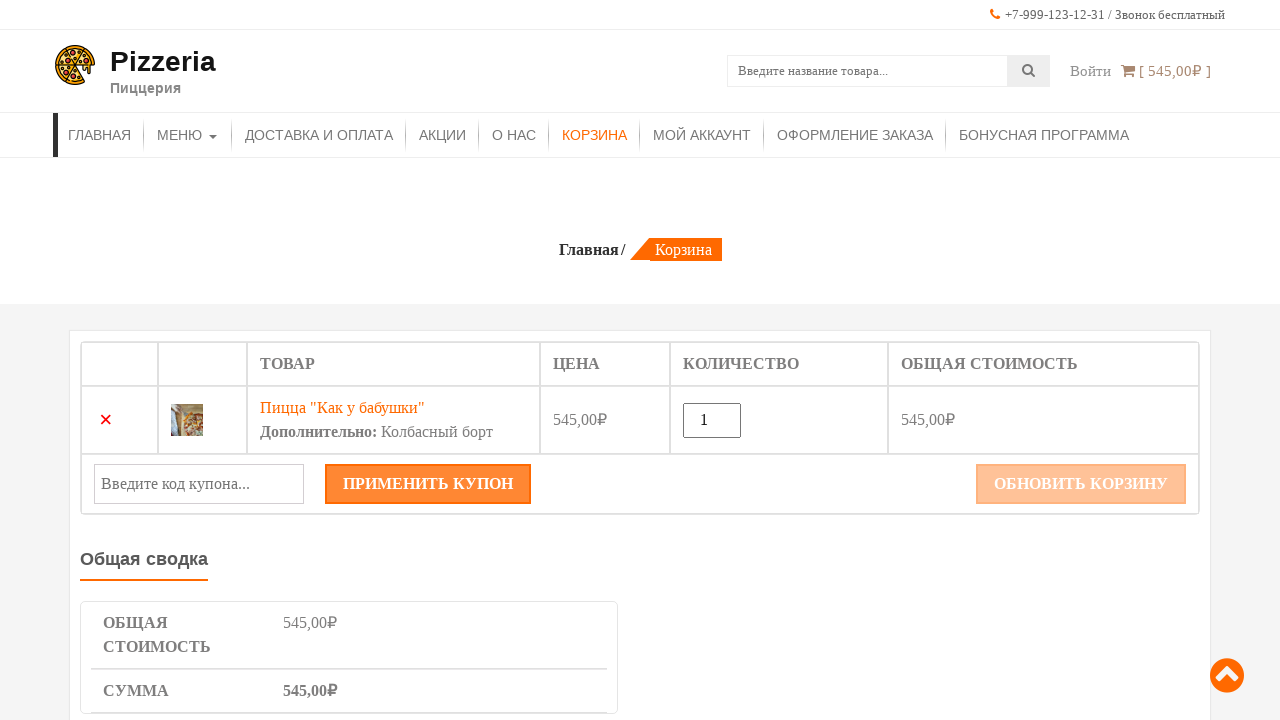

Verified that 'Колбасный борт' (sausage crust) appears in cart
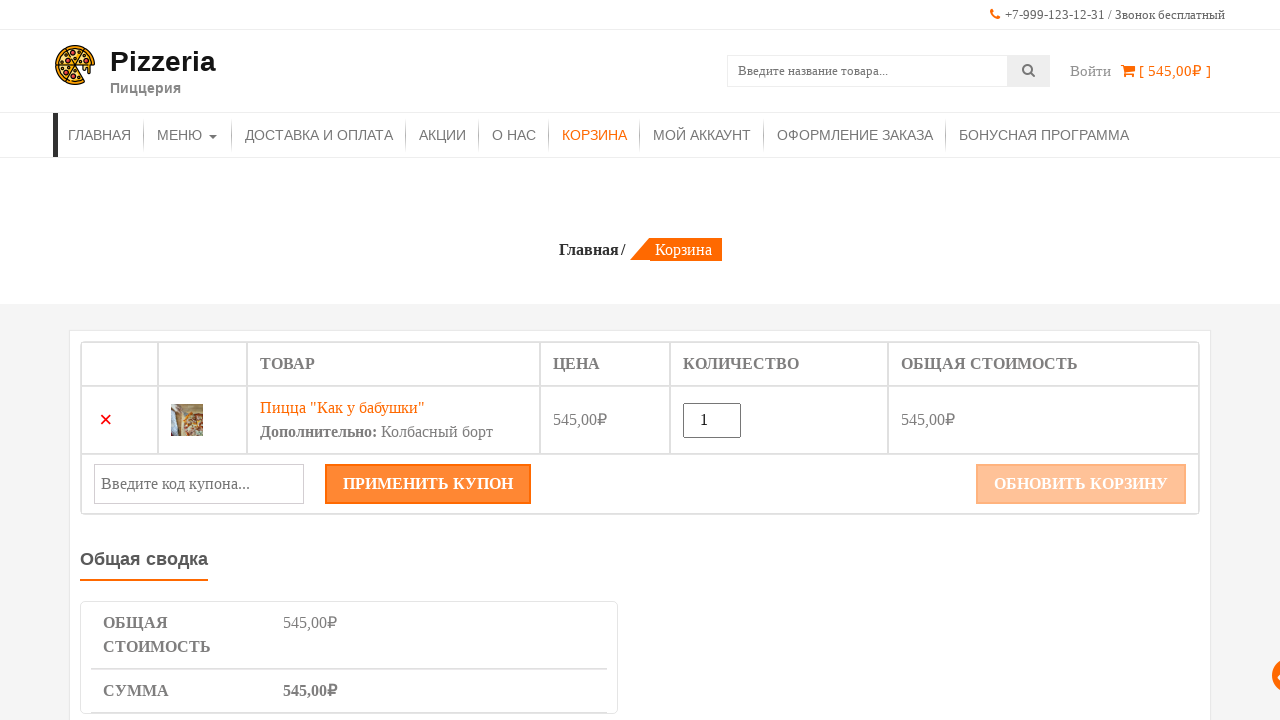

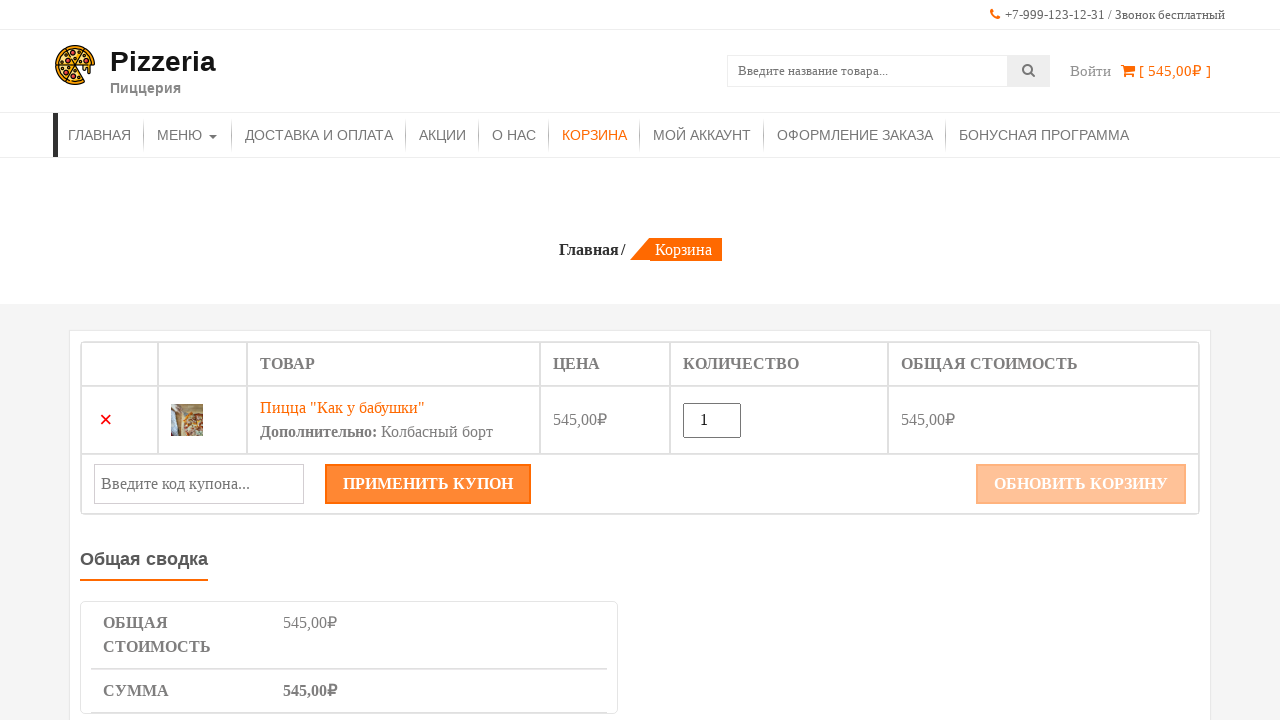